Tests entering text into a number input field and verifying the value.

Starting URL: https://the-internet.herokuapp.com/inputs

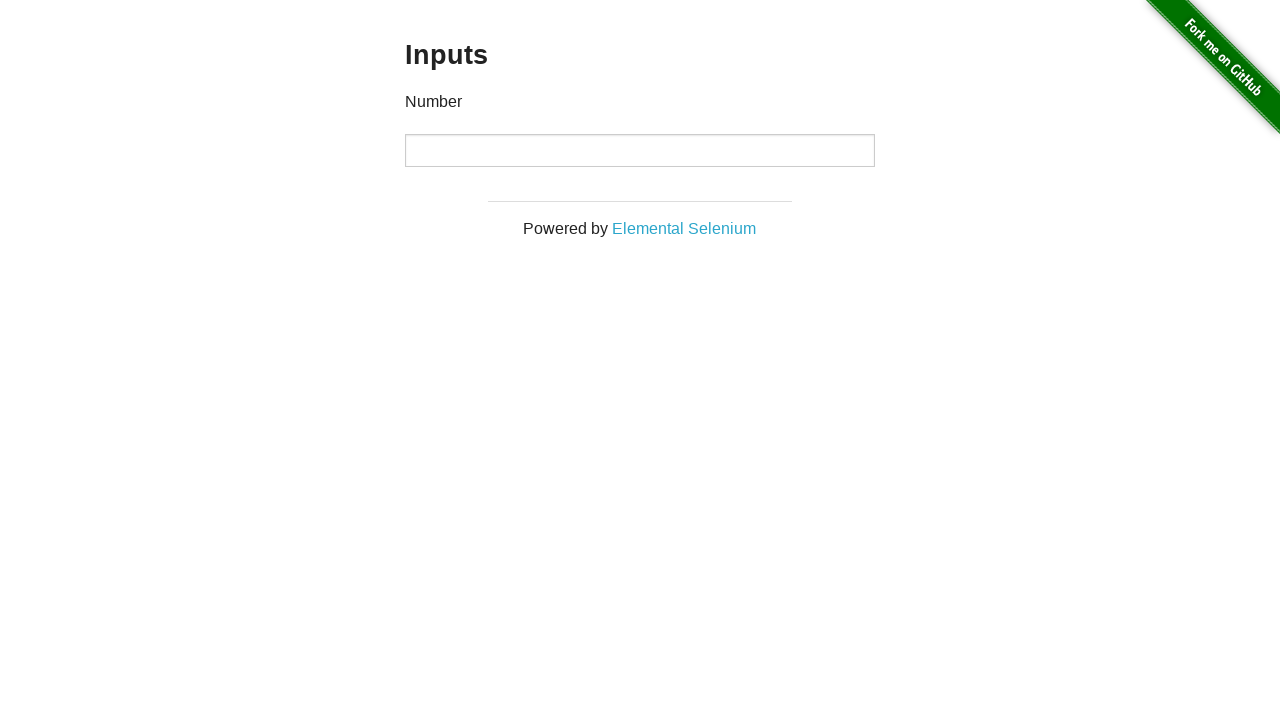

Entered '123' into the number input field on input[type='number']
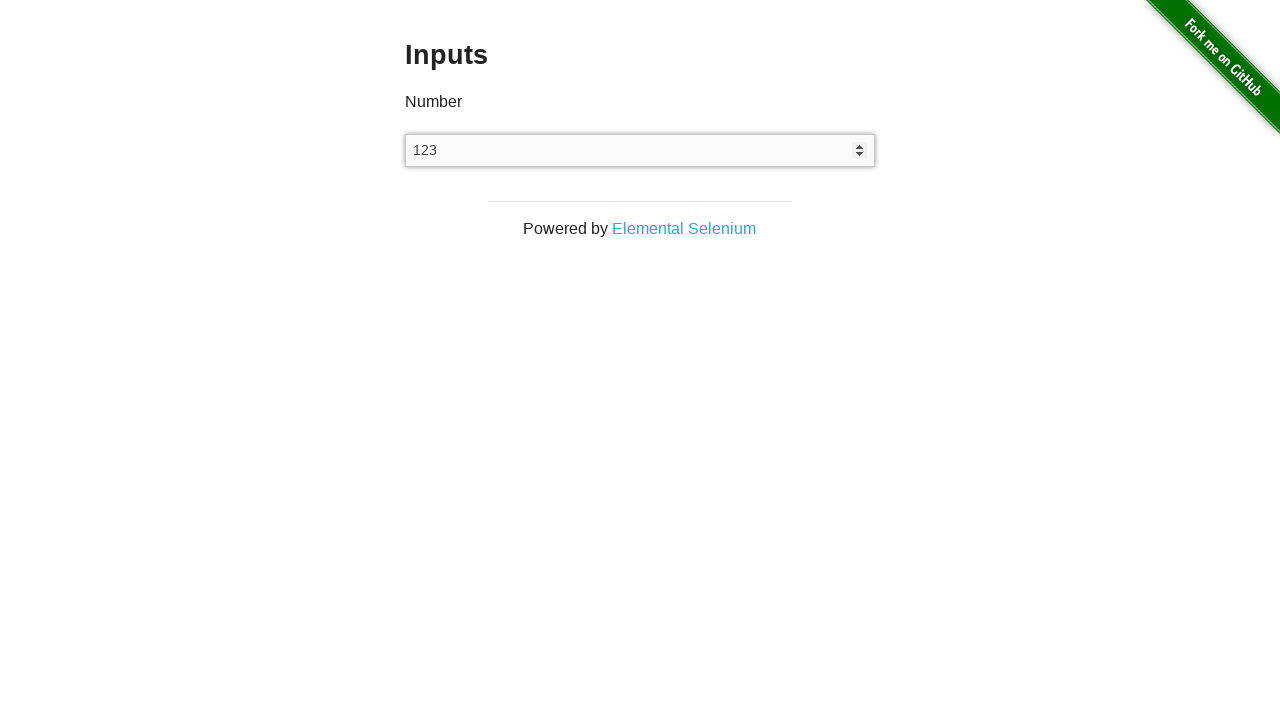

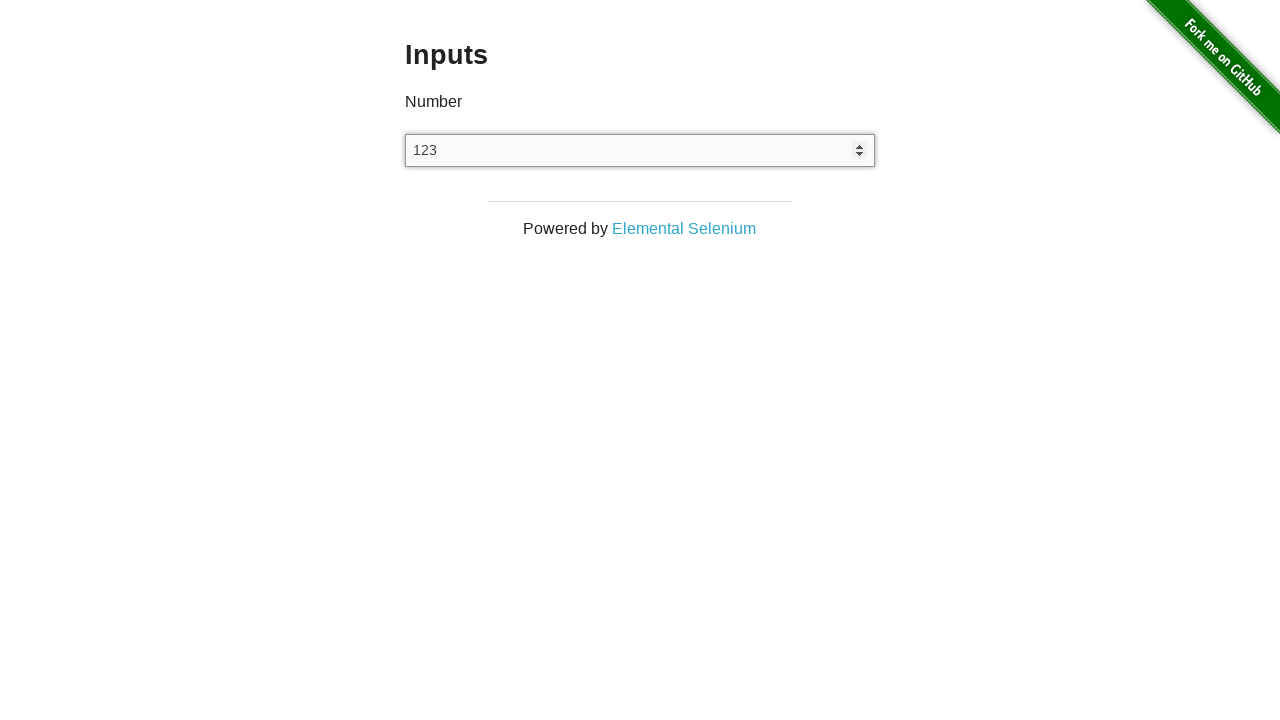